Tests drag and drop functionality by dragging an element from source to target location within an iframe

Starting URL: https://jqueryui.com/droppable/

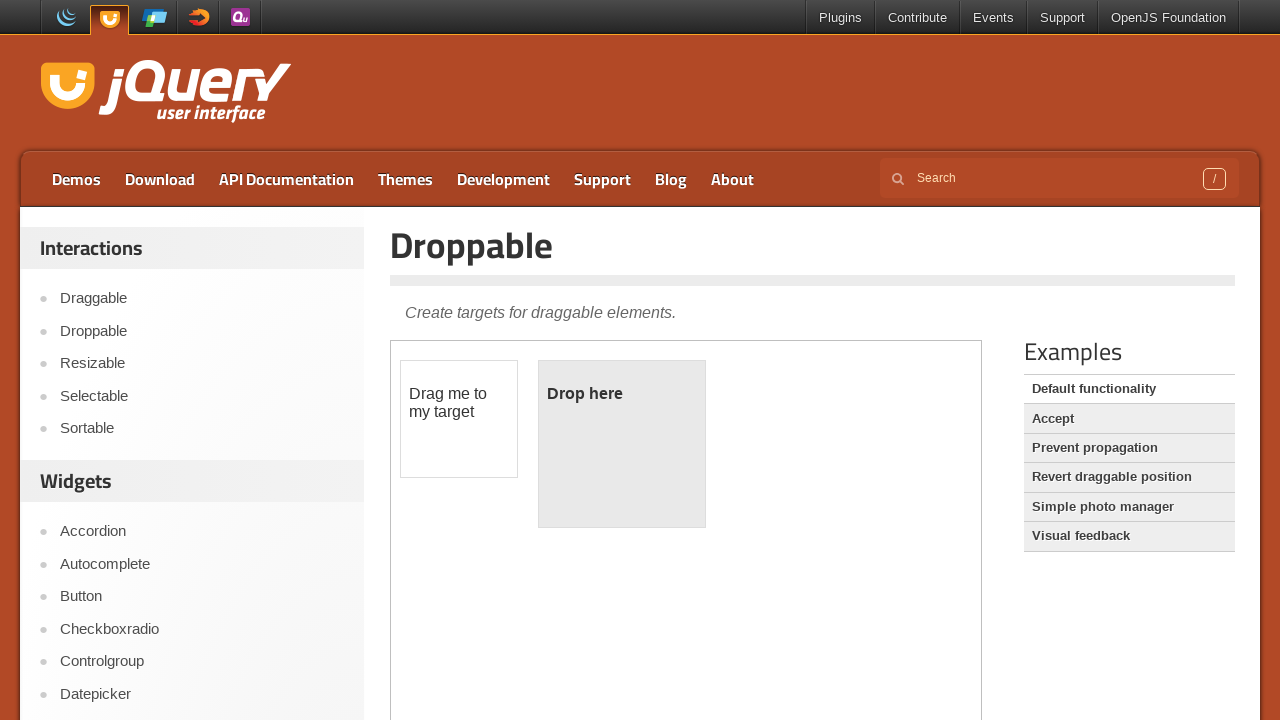

Located the first iframe containing the drag and drop demo
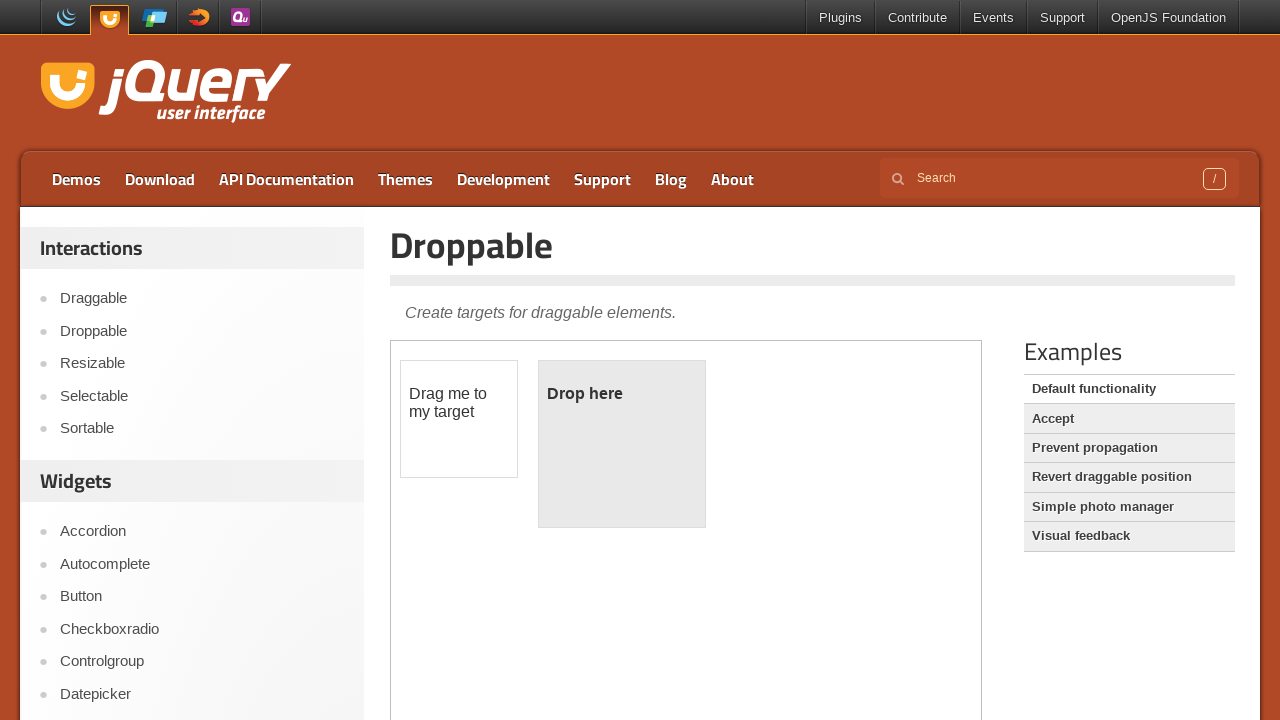

Located the draggable element (#draggable)
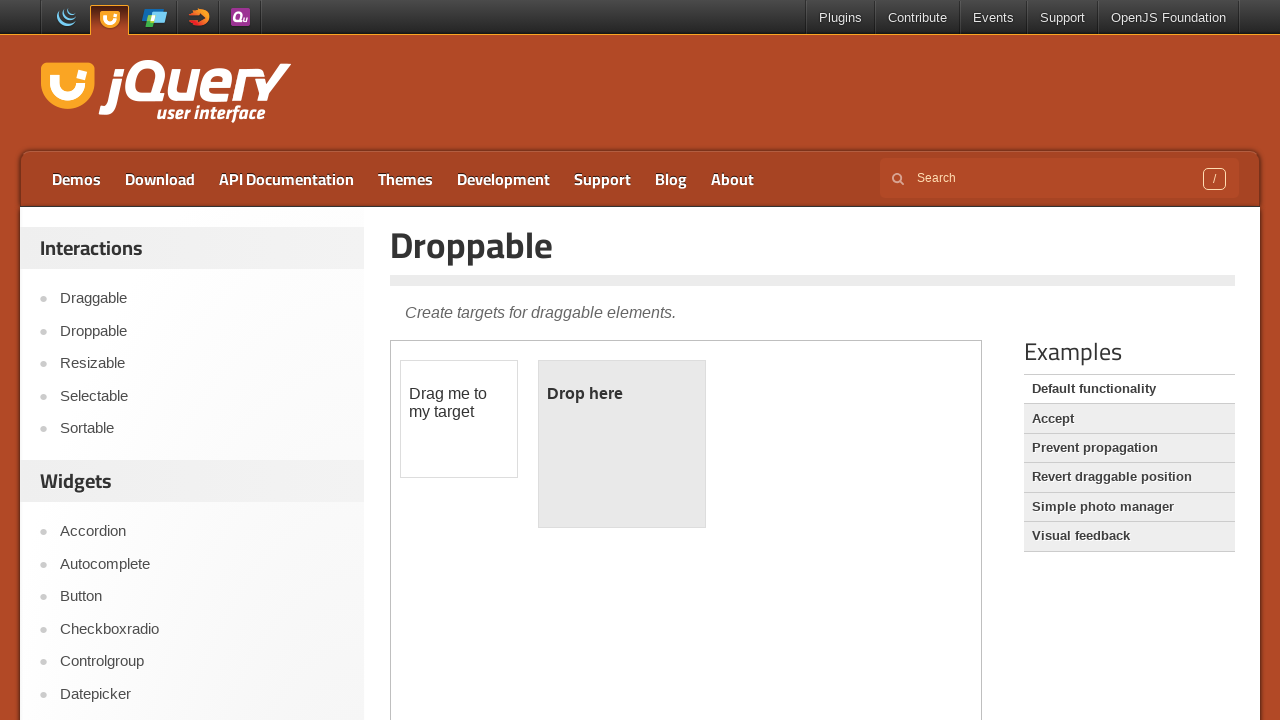

Located the droppable target element (#droppable)
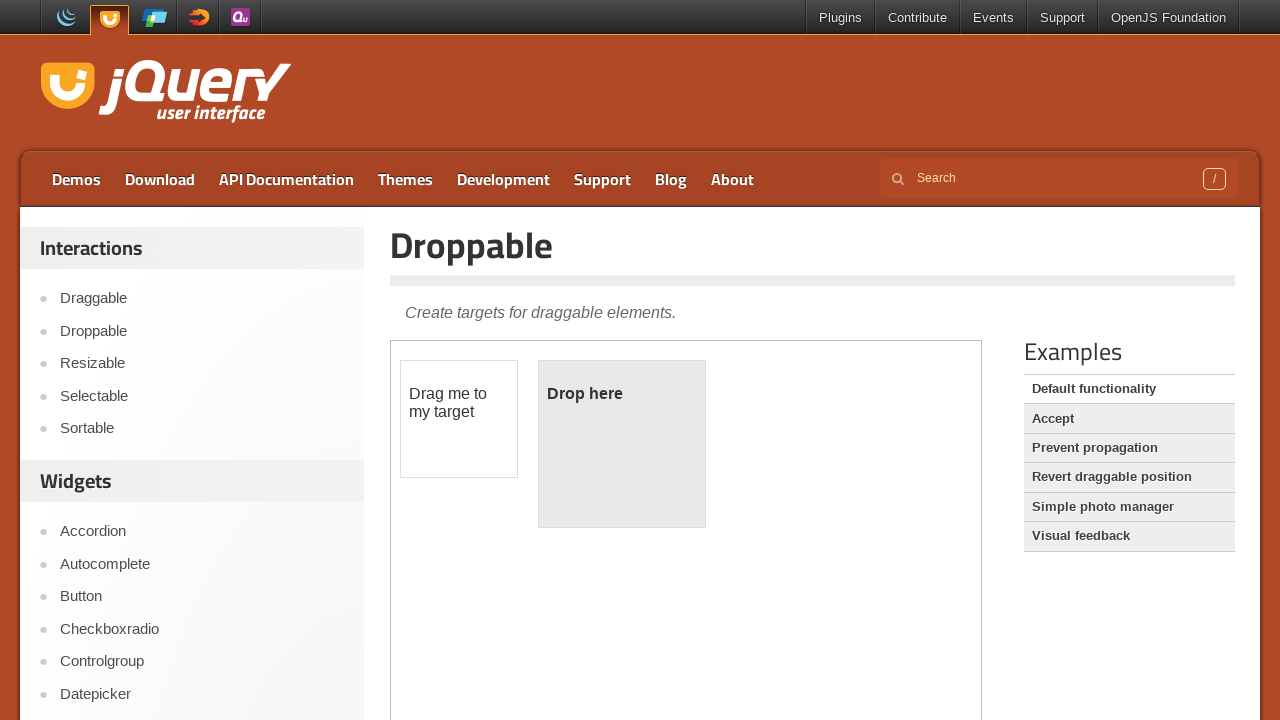

Dragged the draggable element to the droppable target at (622, 444)
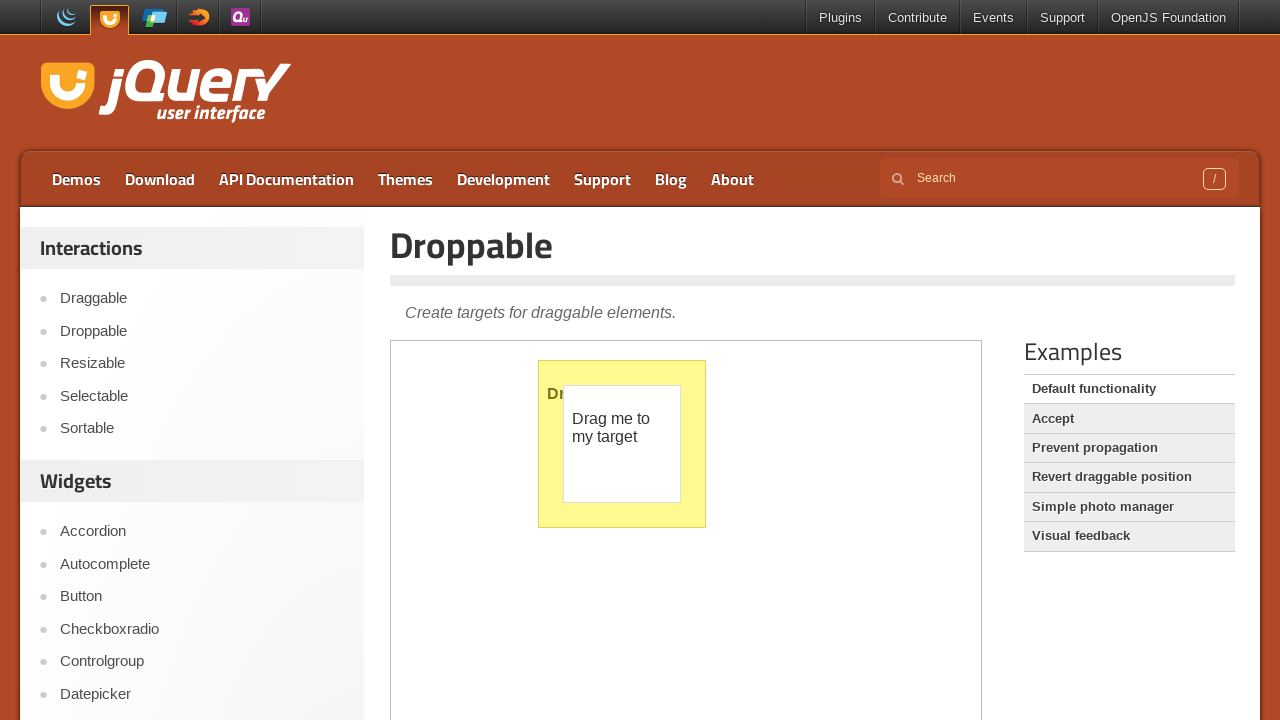

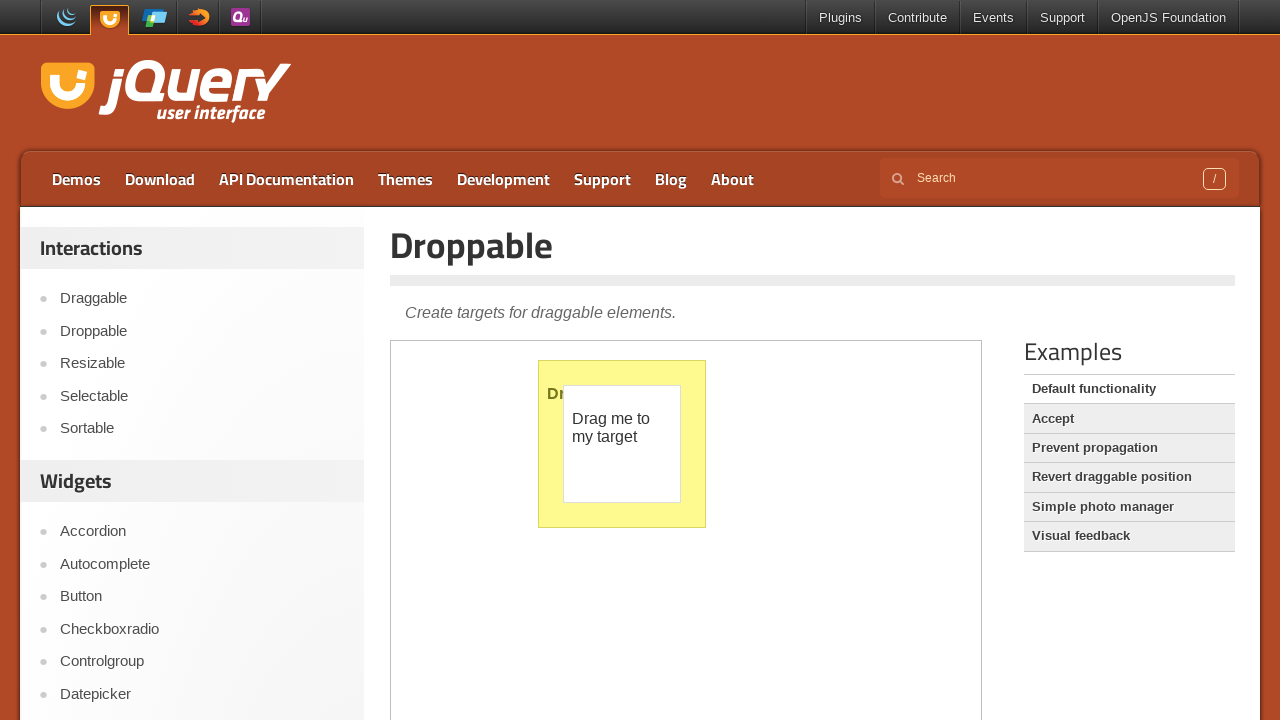